Tests date picker calendar widget by clicking on the date field and navigating back 10 months to select the 15th day

Starting URL: https://kristinek.github.io/site/examples/actions

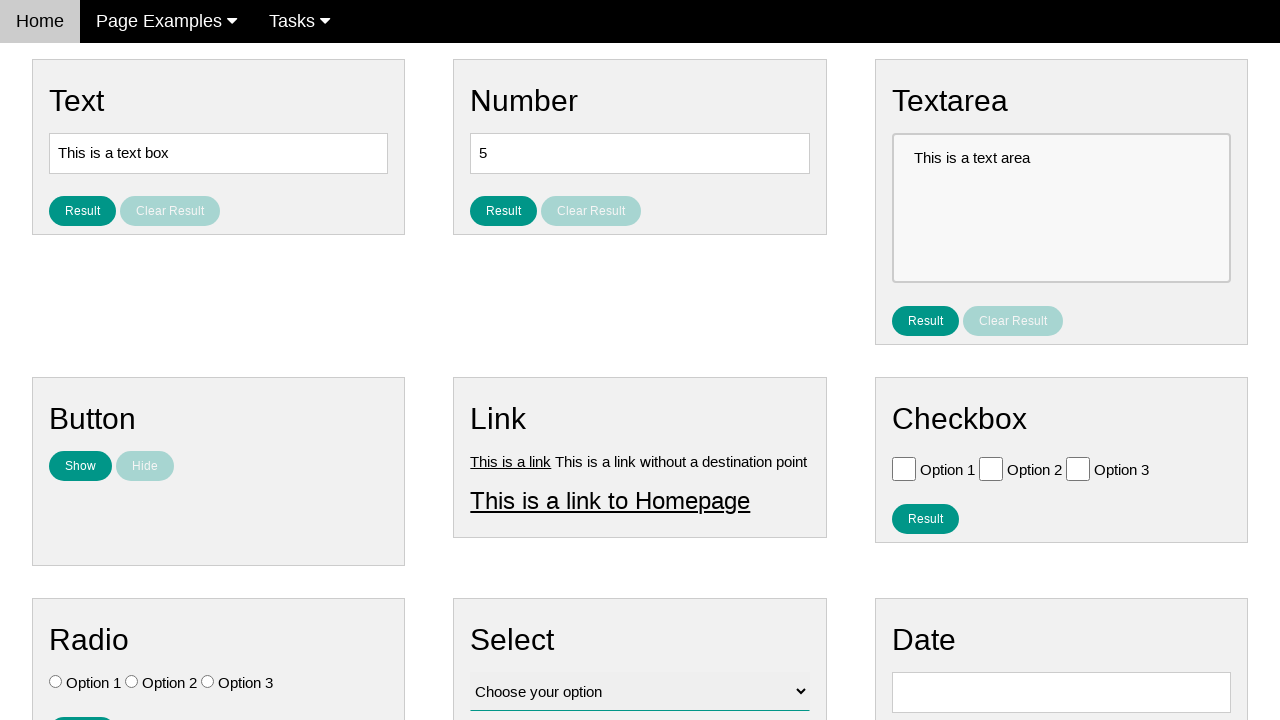

Clicked on date input field to open calendar at (1061, 692) on #vfb-8
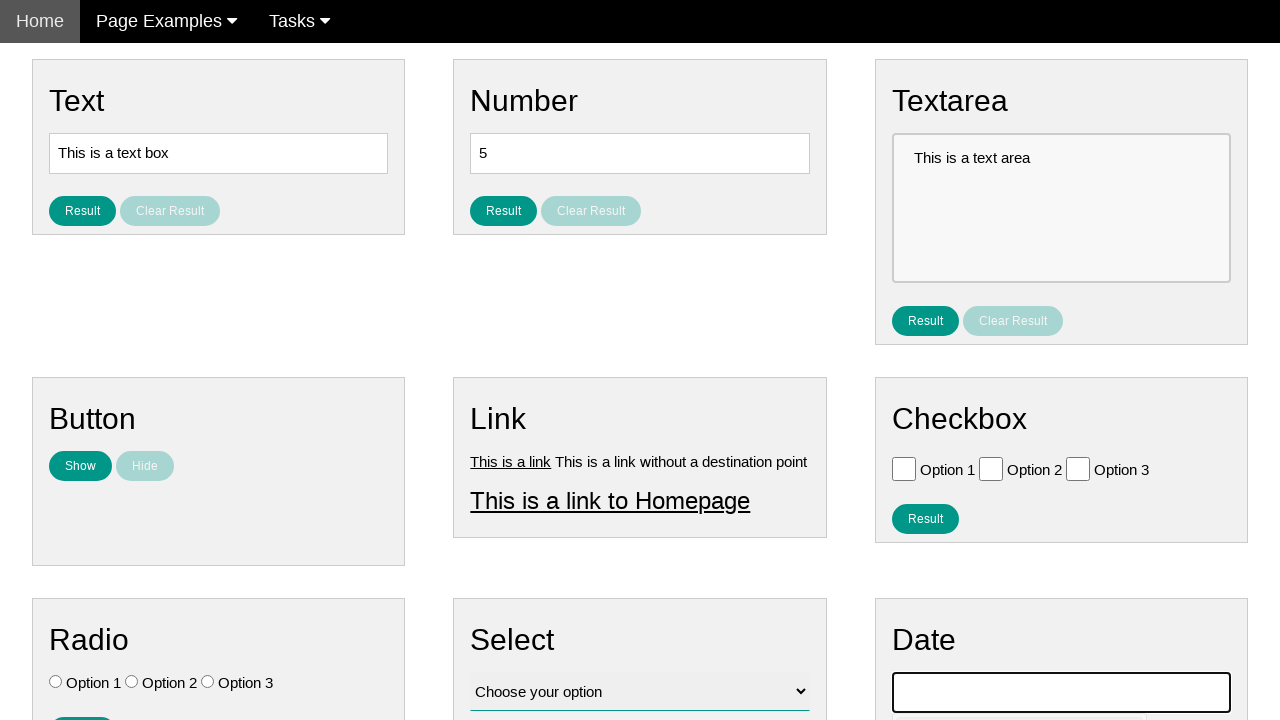

Date picker calendar appeared
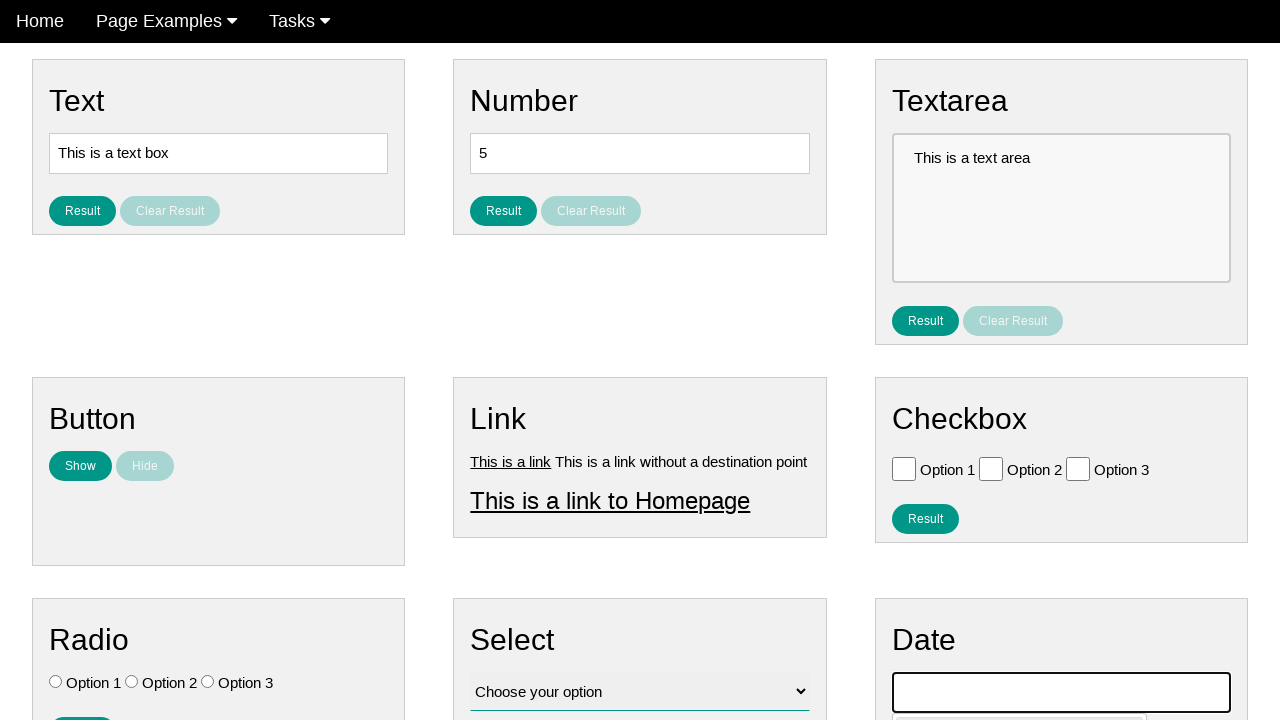

Clicked previous month button (iteration 1 of 10) at (912, 408) on .ui-datepicker-prev
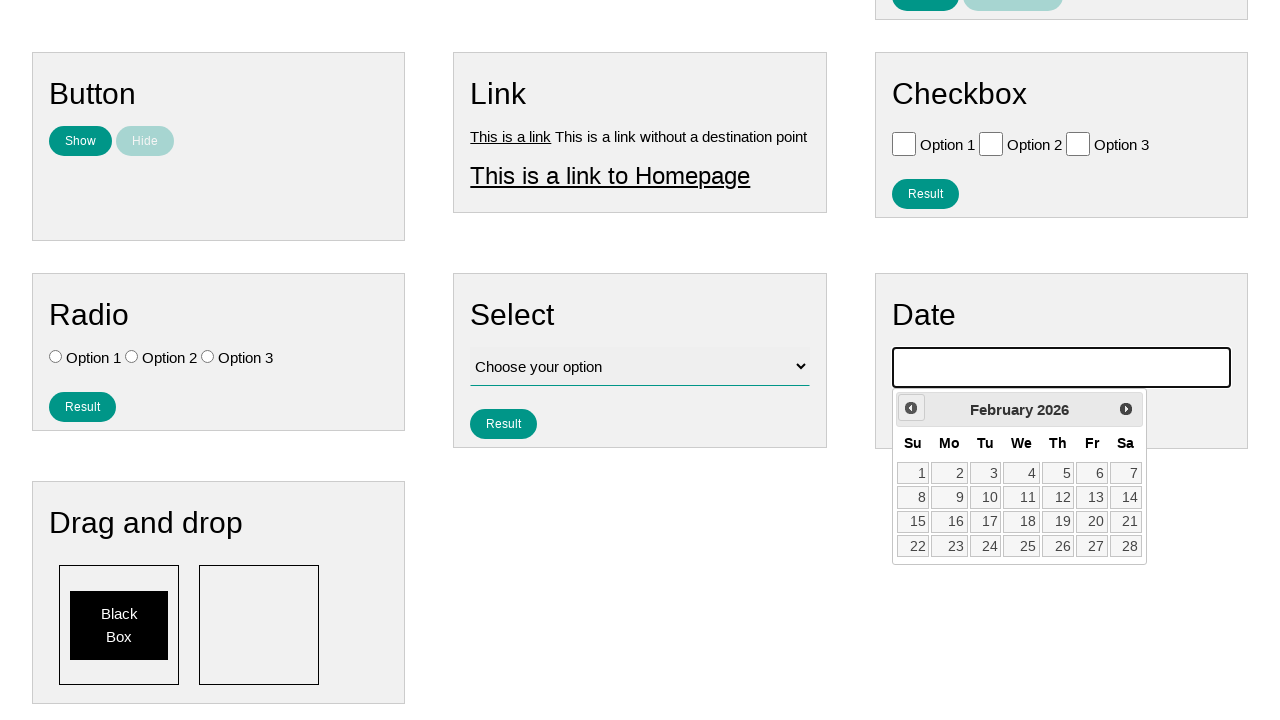

Clicked previous month button (iteration 2 of 10) at (911, 408) on .ui-datepicker-prev
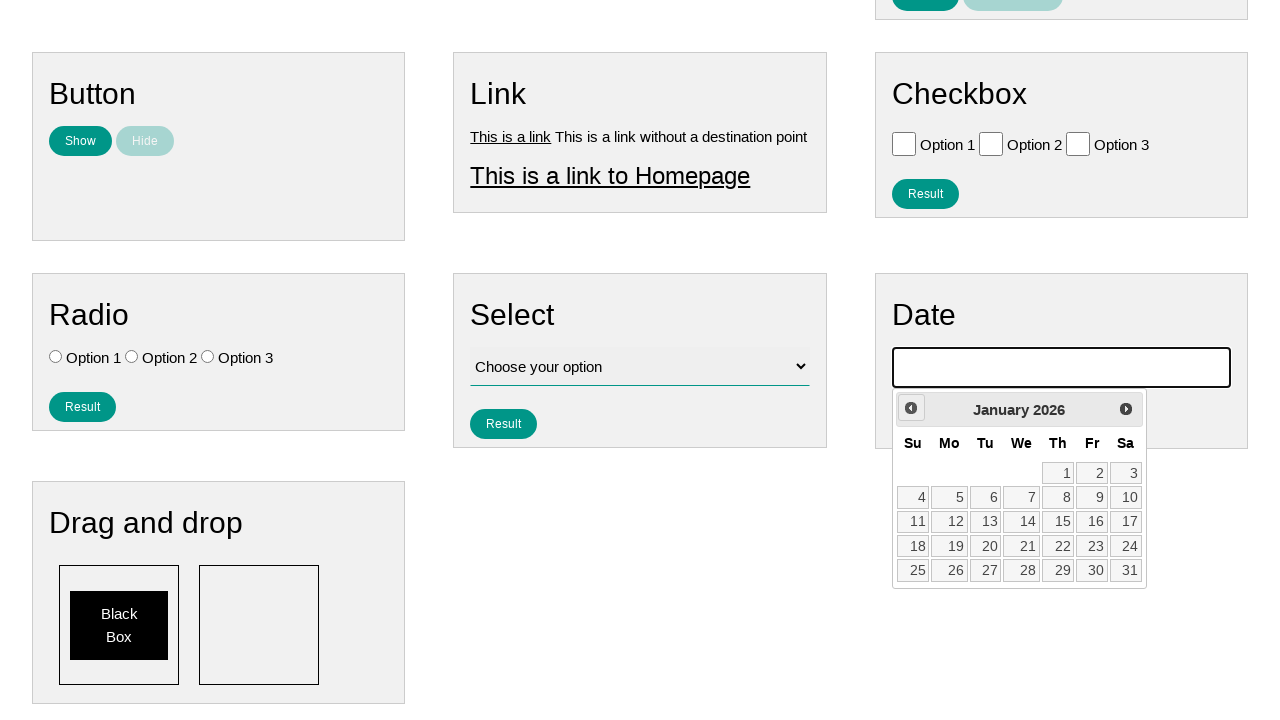

Clicked previous month button (iteration 3 of 10) at (911, 408) on .ui-datepicker-prev
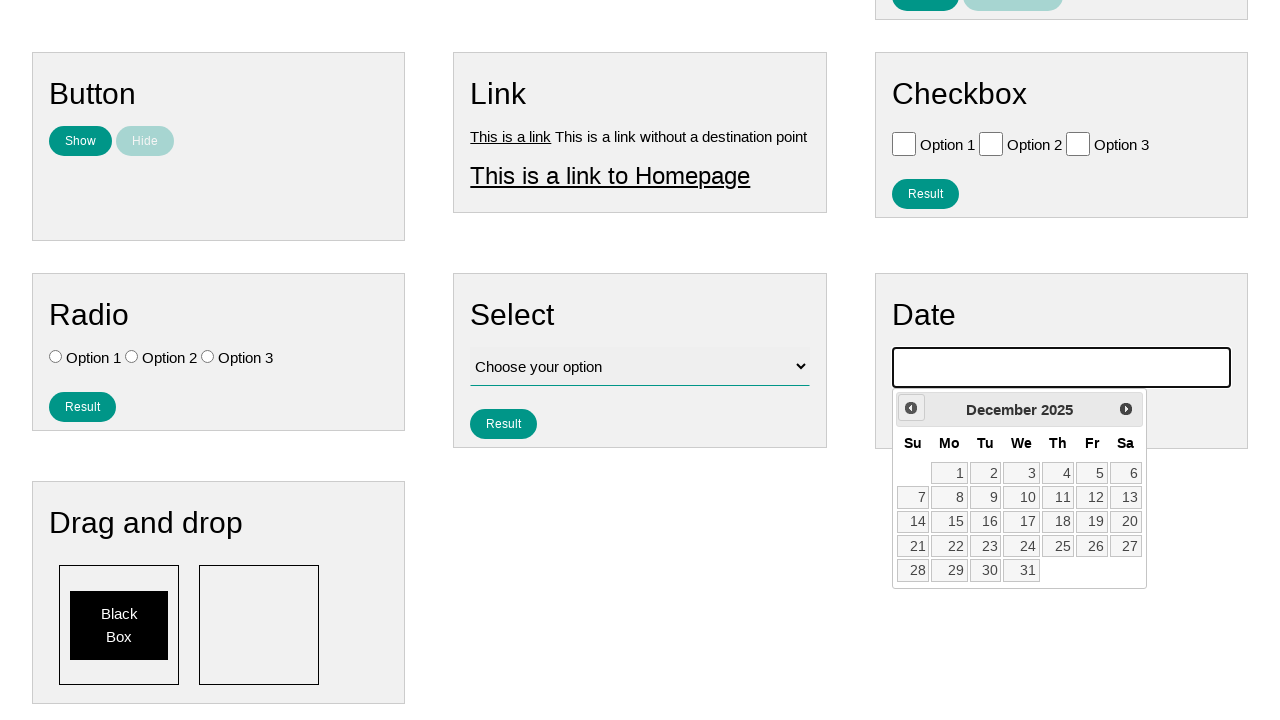

Clicked previous month button (iteration 4 of 10) at (911, 408) on .ui-datepicker-prev
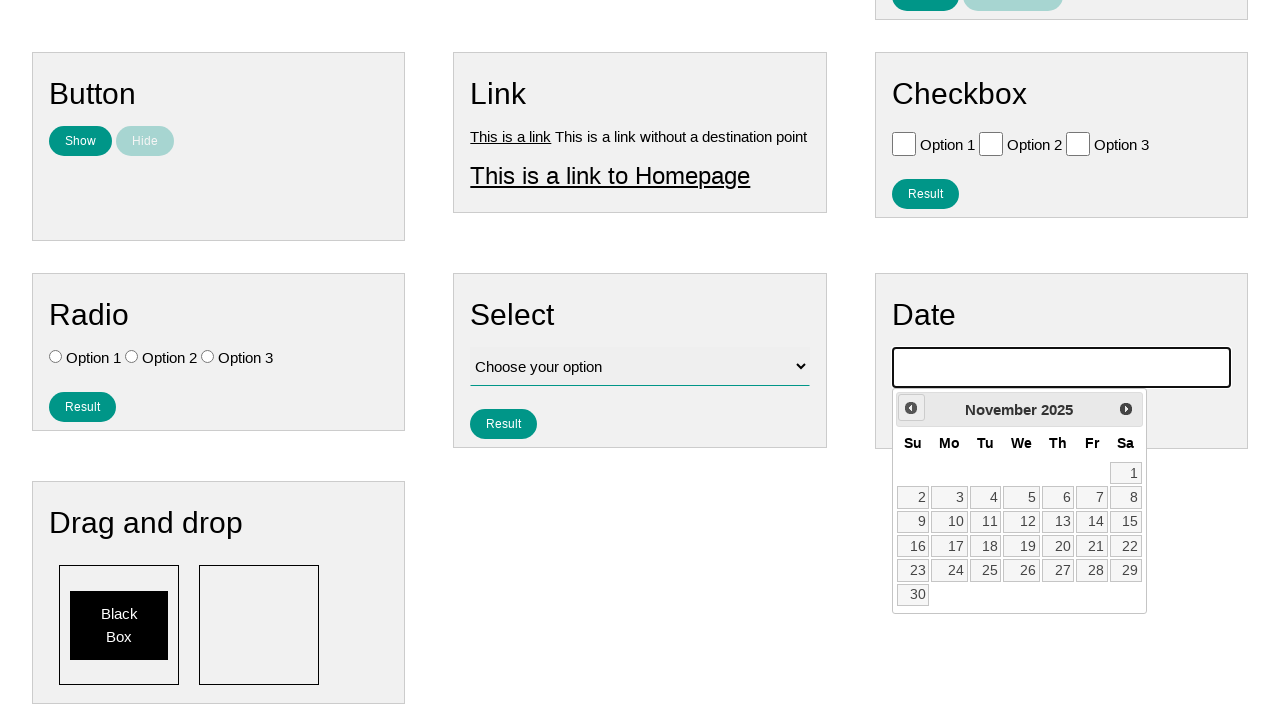

Clicked previous month button (iteration 5 of 10) at (911, 408) on .ui-datepicker-prev
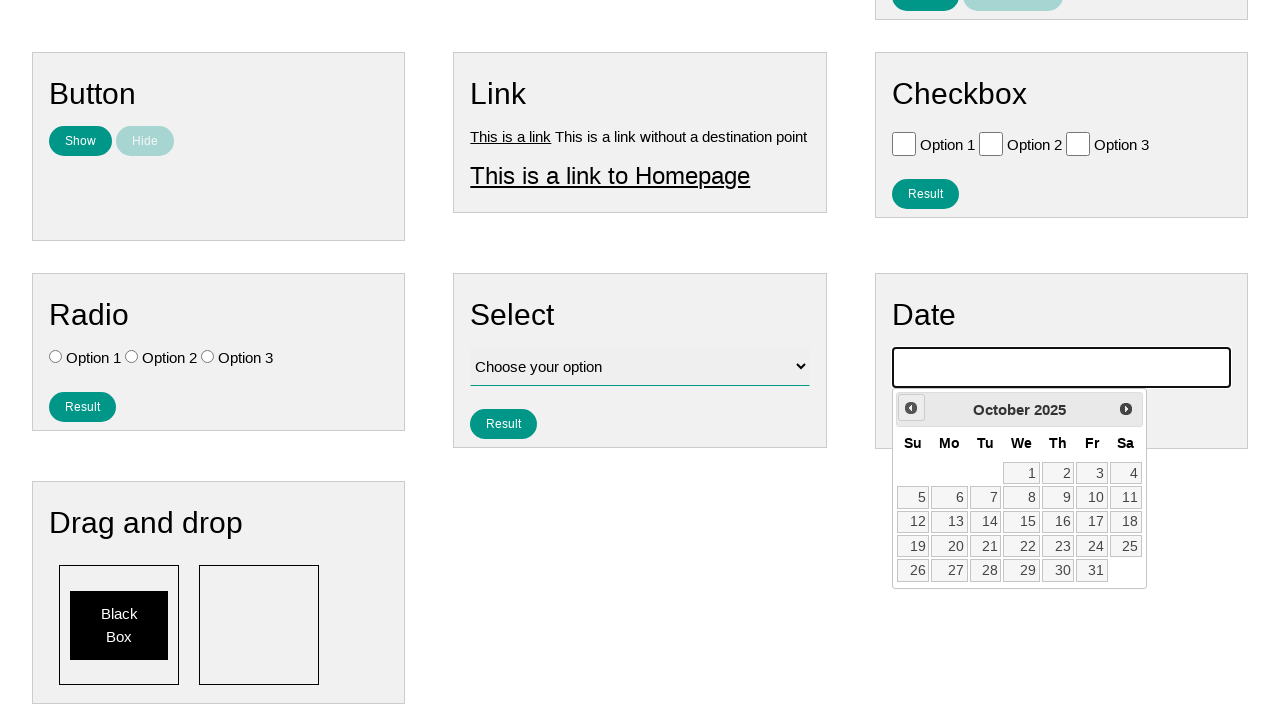

Clicked previous month button (iteration 6 of 10) at (911, 408) on .ui-datepicker-prev
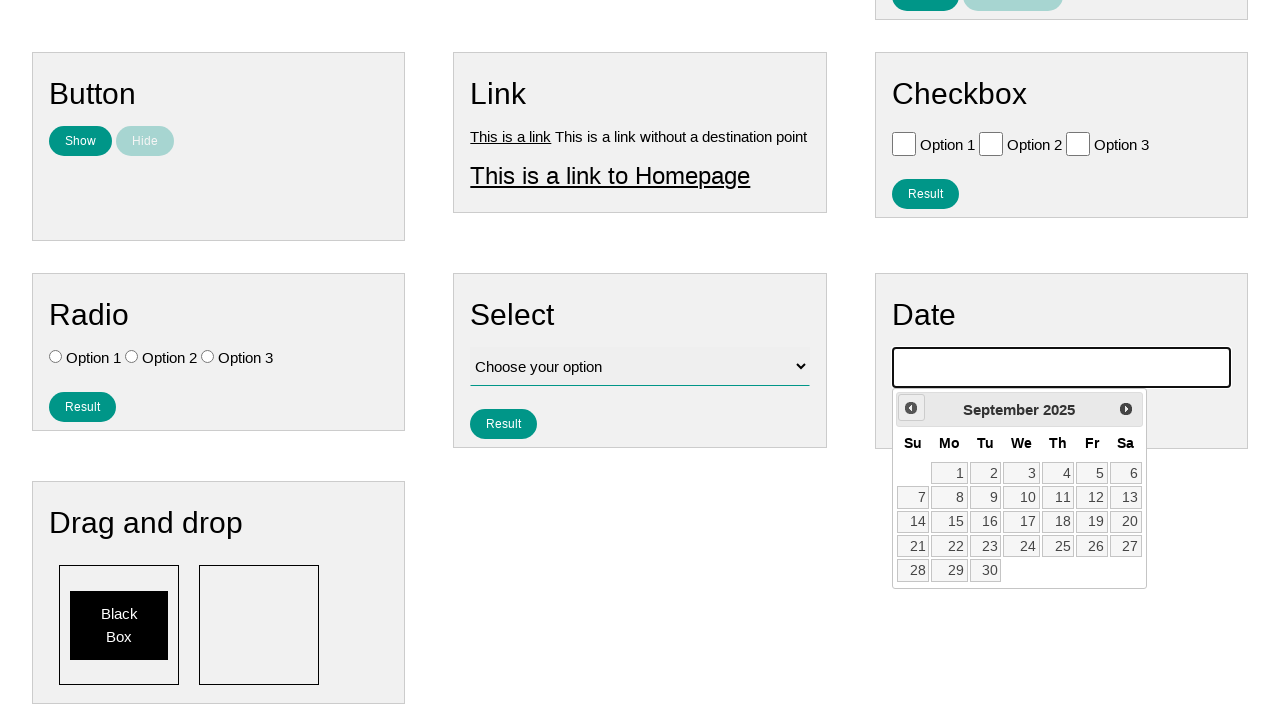

Clicked previous month button (iteration 7 of 10) at (911, 408) on .ui-datepicker-prev
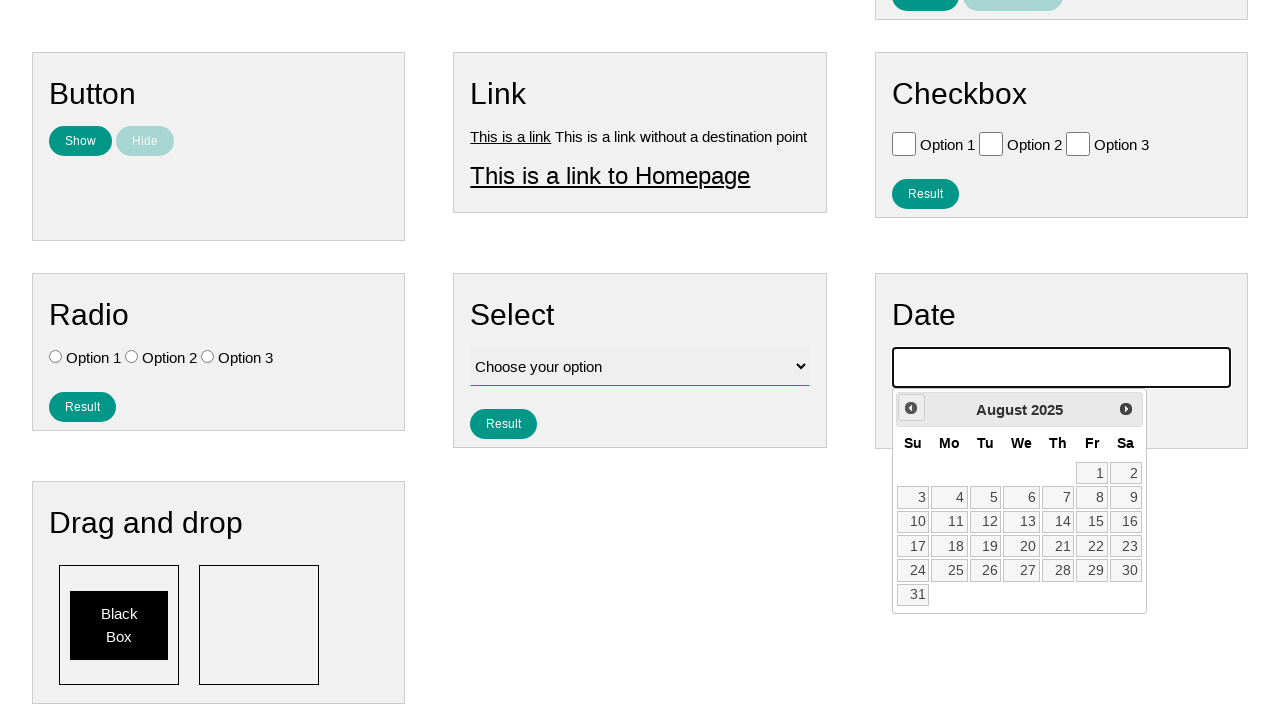

Clicked previous month button (iteration 8 of 10) at (911, 408) on .ui-datepicker-prev
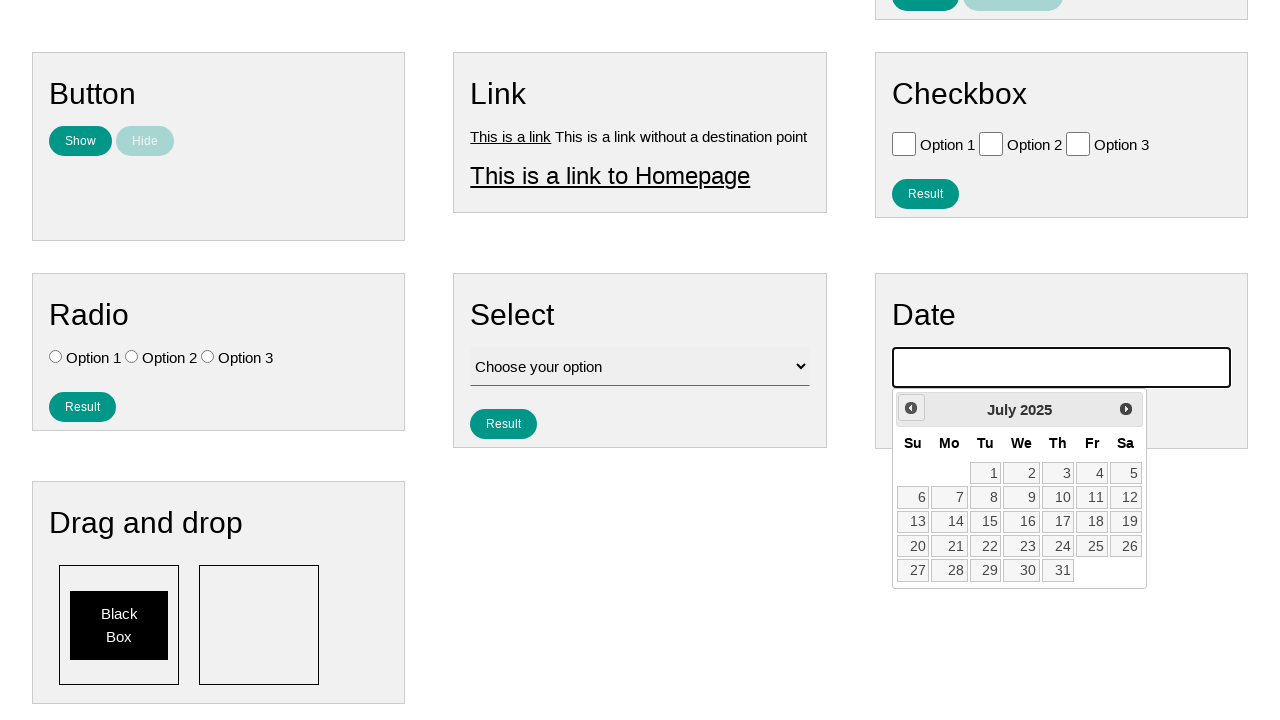

Clicked previous month button (iteration 9 of 10) at (911, 408) on .ui-datepicker-prev
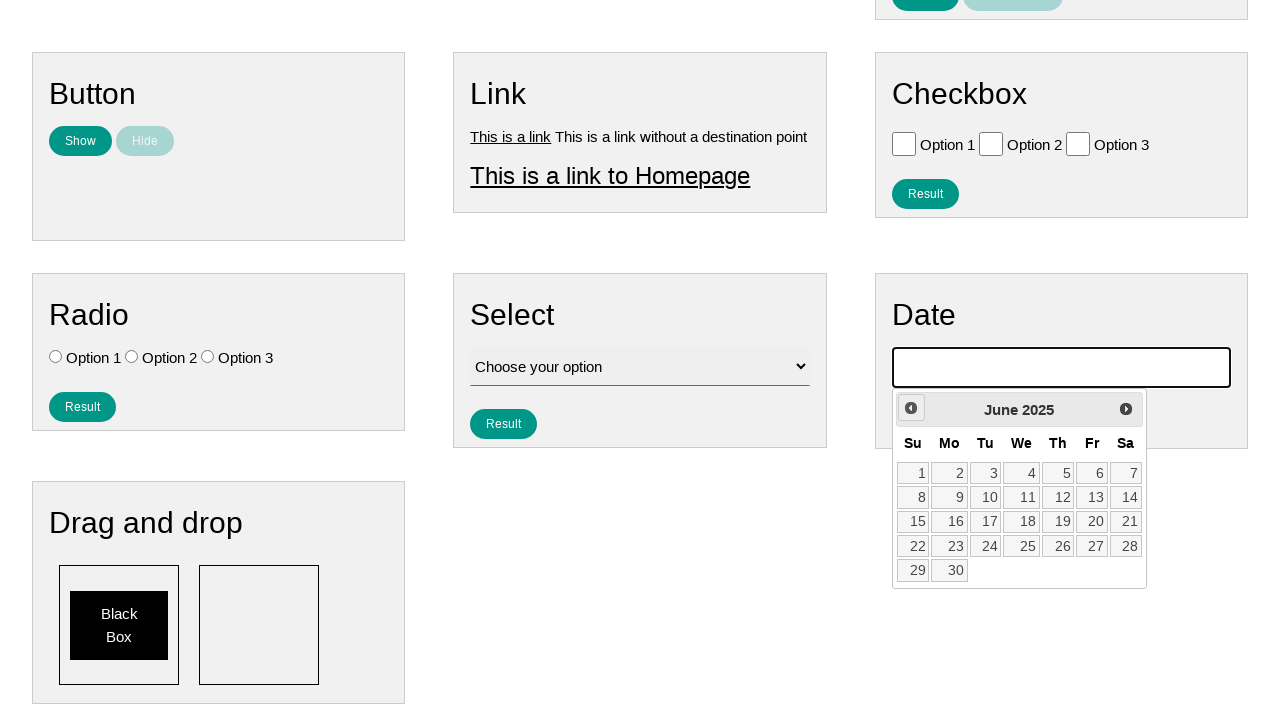

Clicked previous month button (iteration 10 of 10) at (911, 408) on .ui-datepicker-prev
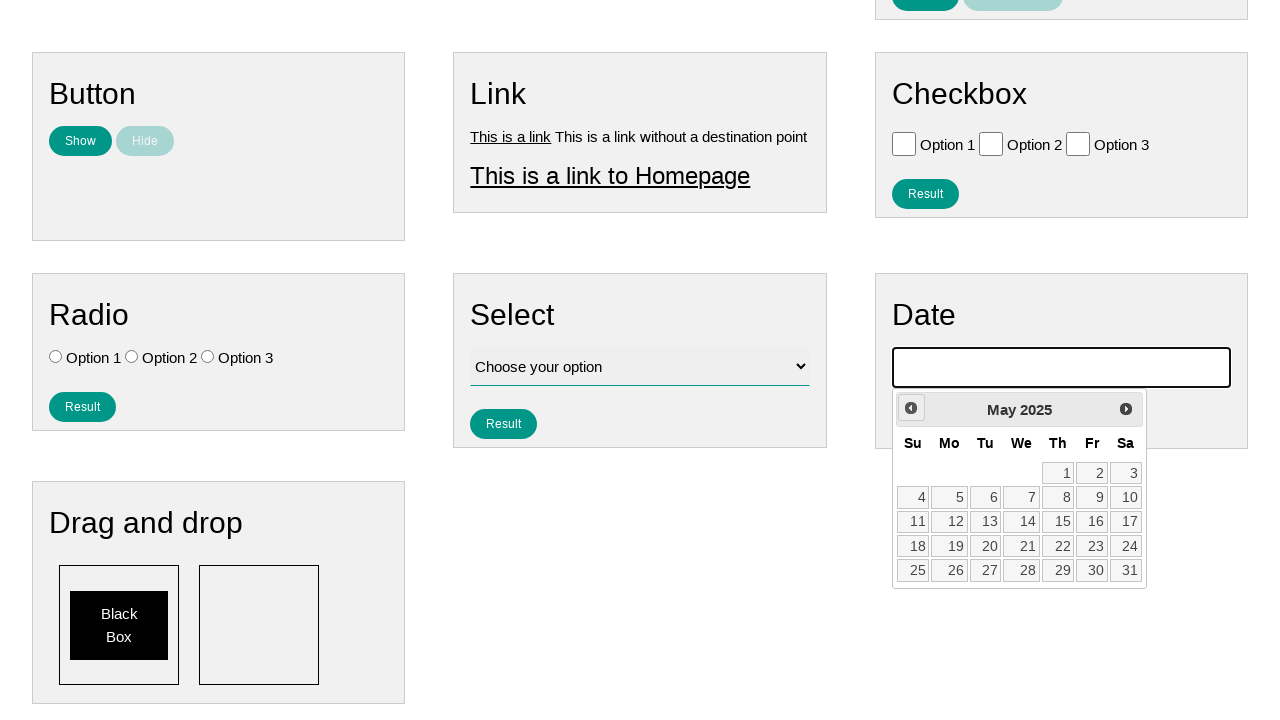

Selected the 15th day from calendar at (1058, 522) on xpath=//a[text()='15']
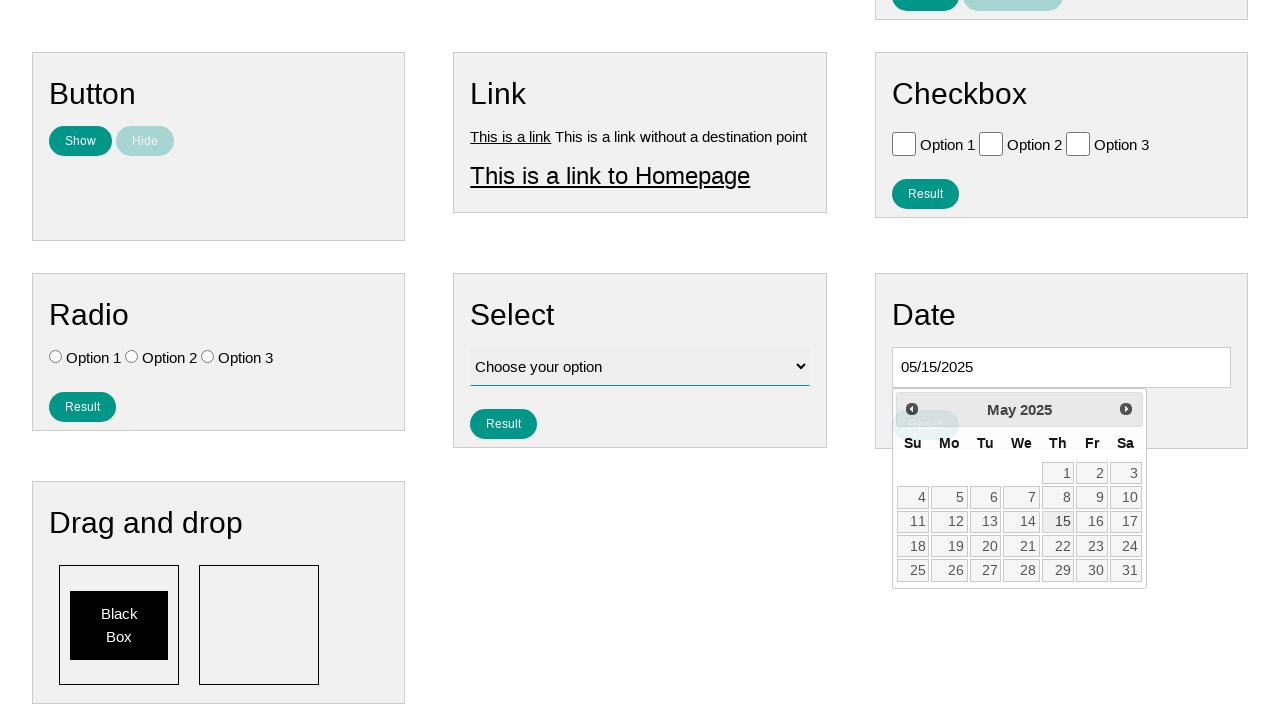

Cleared the date field on #vfb-8
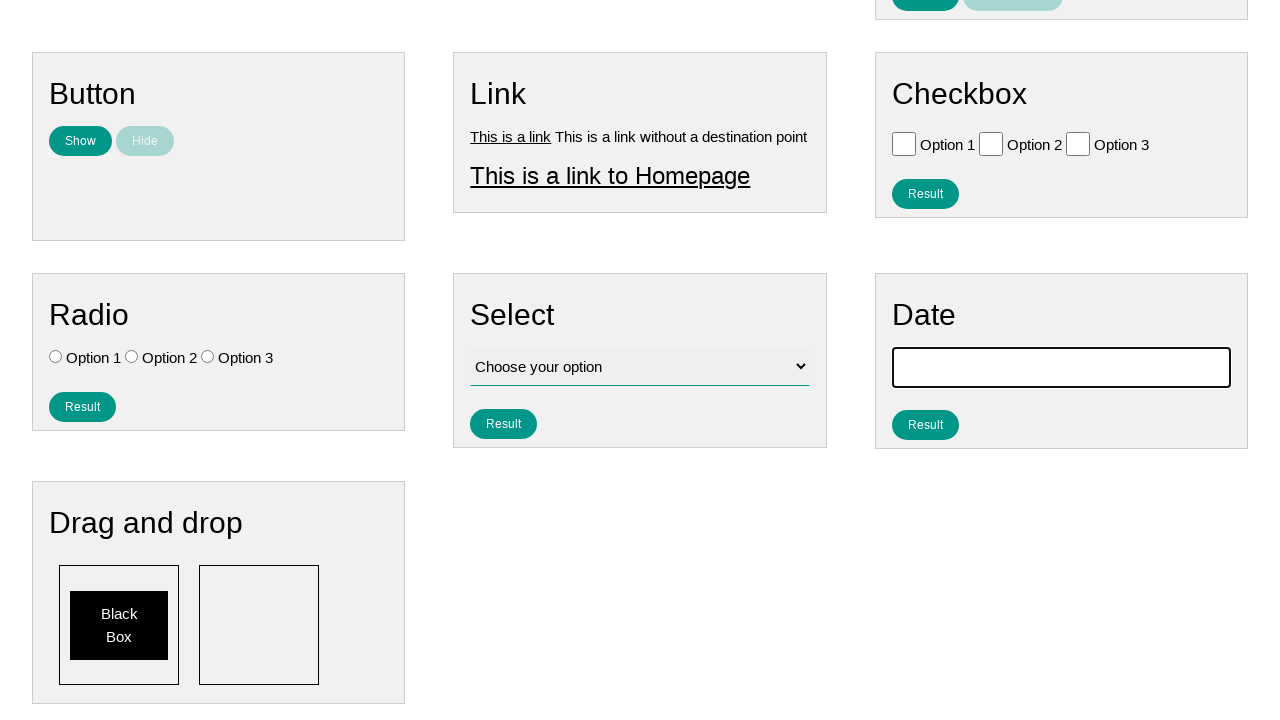

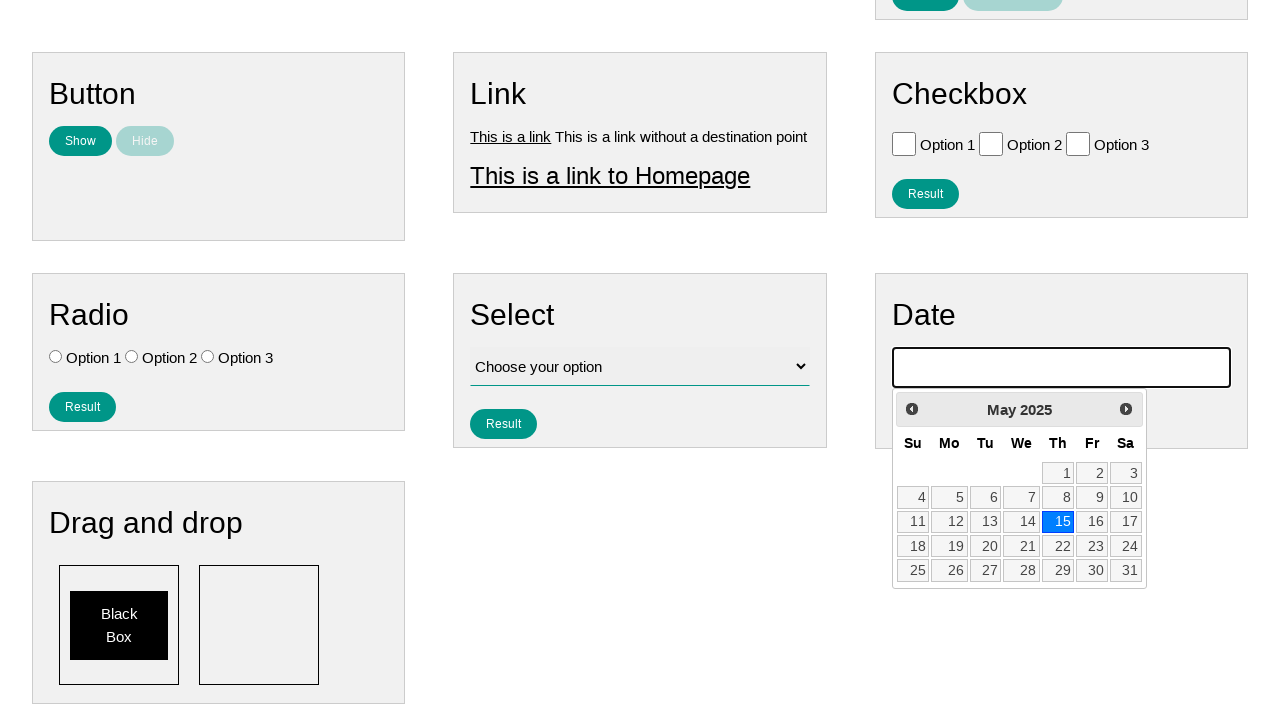